Tests the search/filter functionality of the web table by entering a search term and verifying that all displayed results contain the search term.

Starting URL: https://rahulshettyacademy.com/seleniumPractise/#/offers

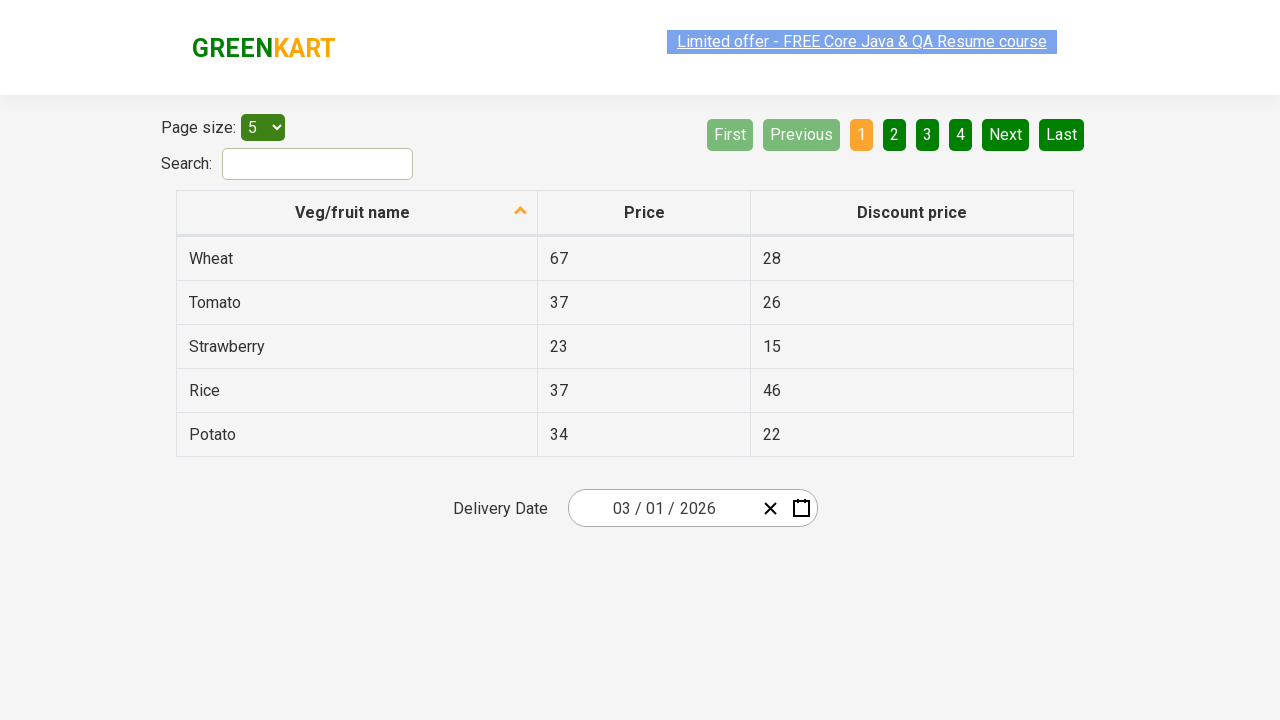

Entered 'Rice' in the search field on #search-field
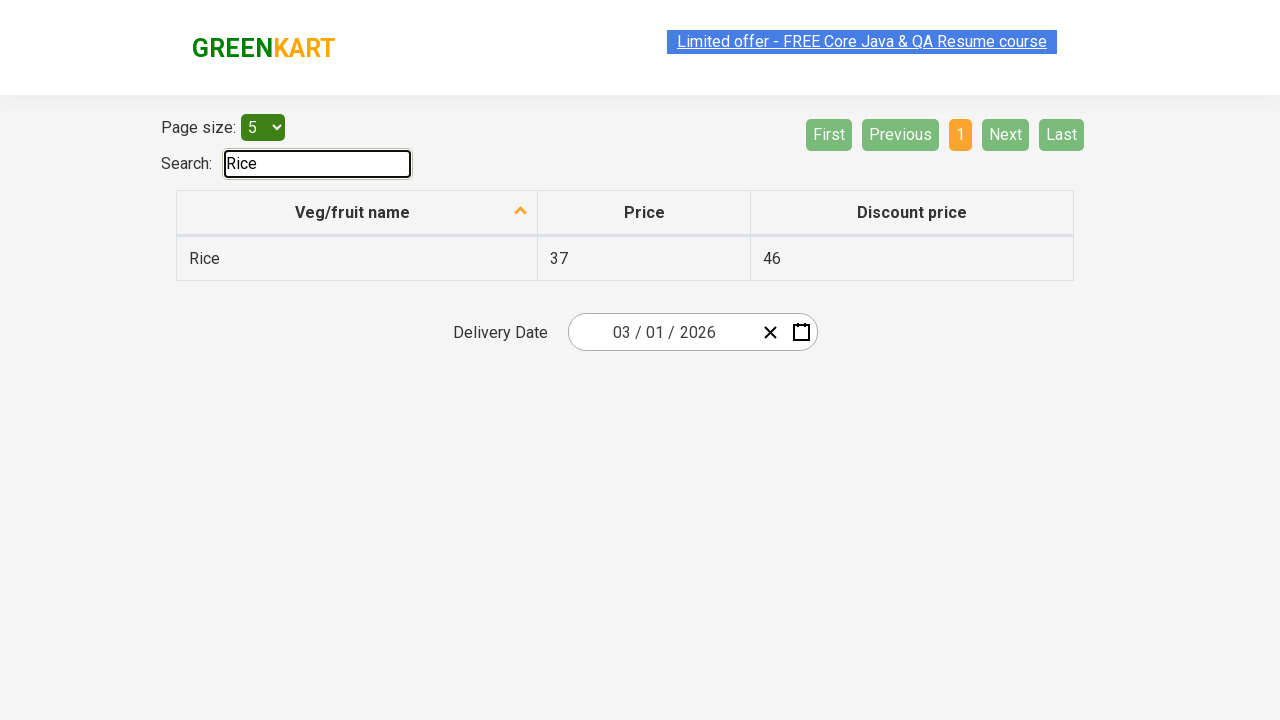

Waited for filter to take effect
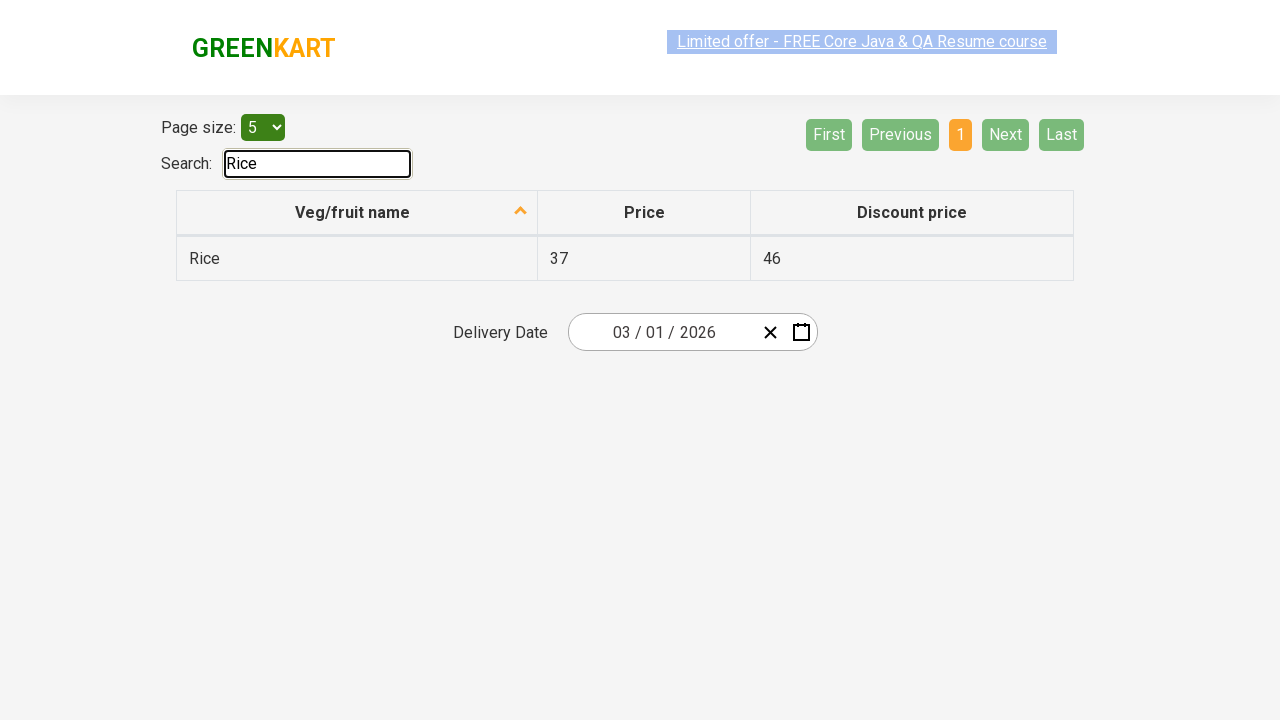

Retrieved all visible table items
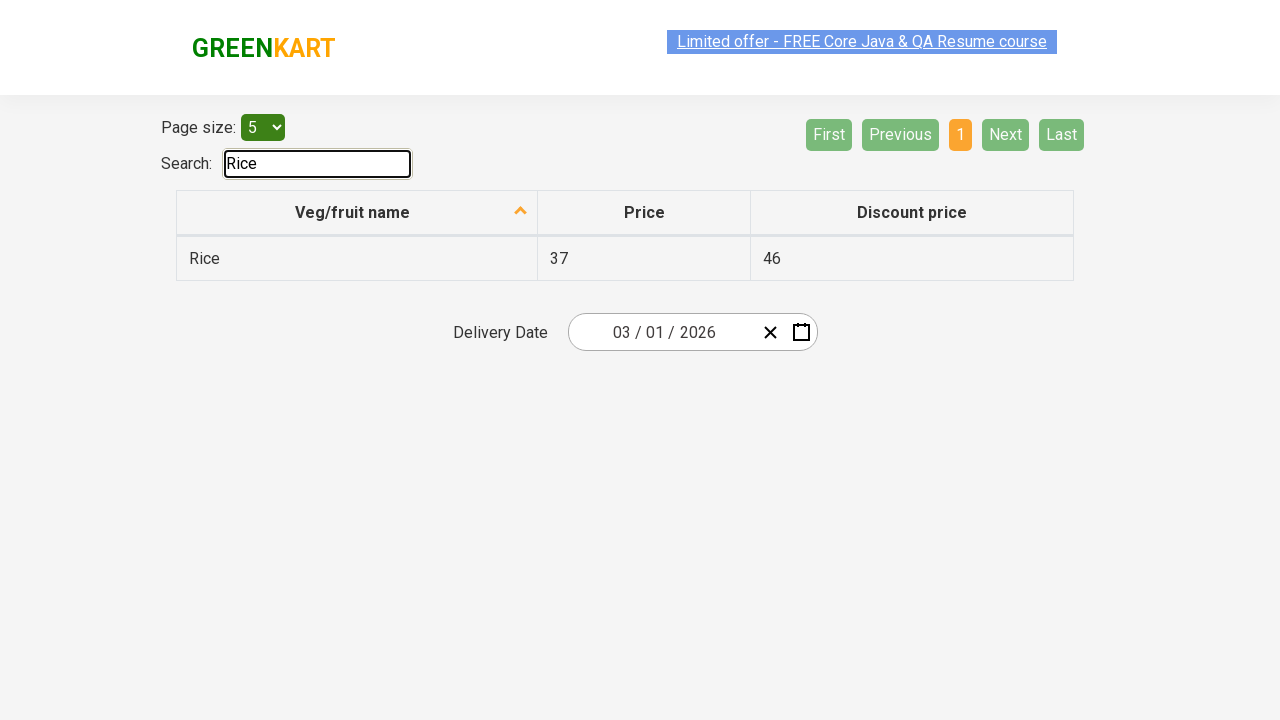

Counted filtered results: 1 out of 1 items contain 'Rice'
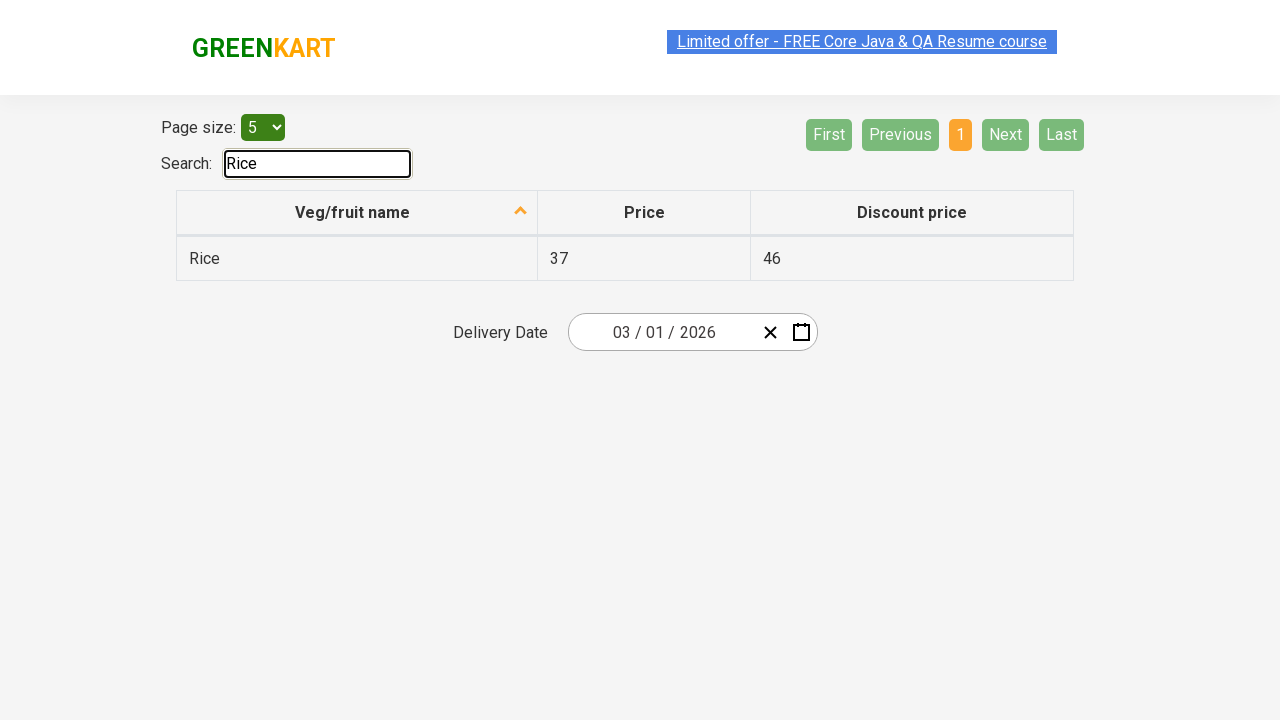

Assertion passed: all displayed items contain 'Rice'
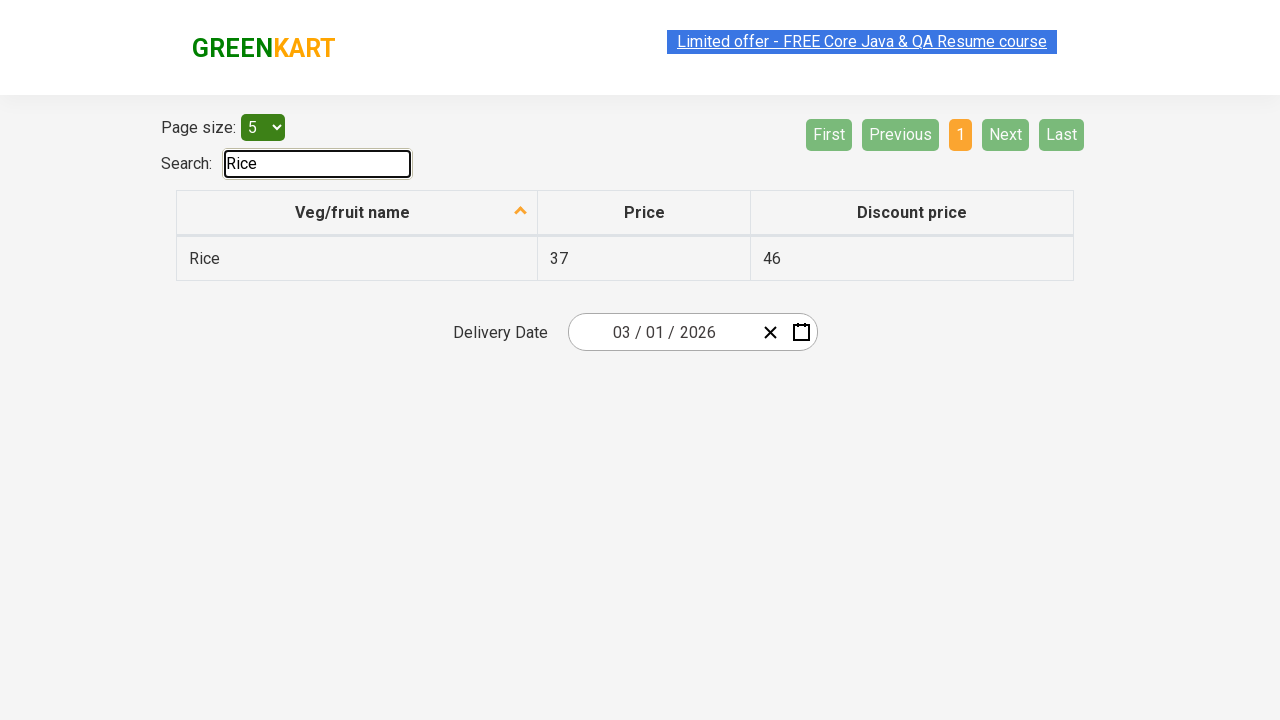

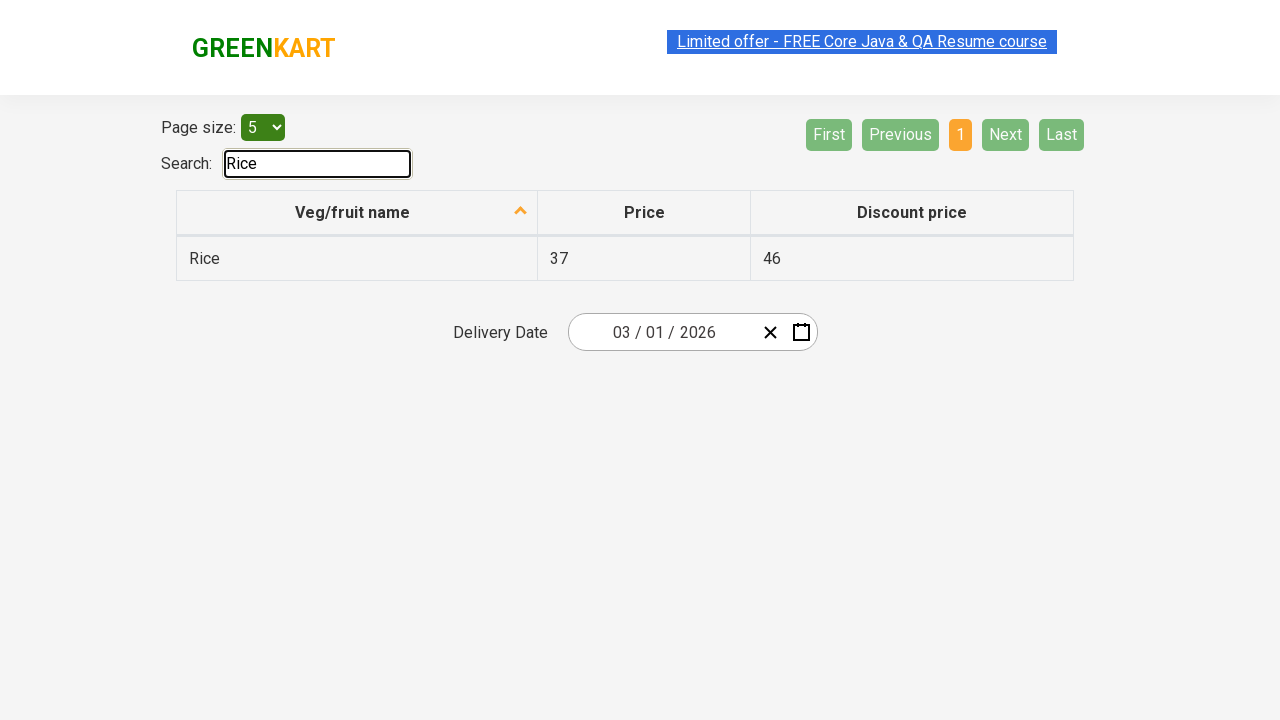